Fills the name field on the Angular practice form with a sample name

Starting URL: https://rahulshettyacademy.com/angularpractice

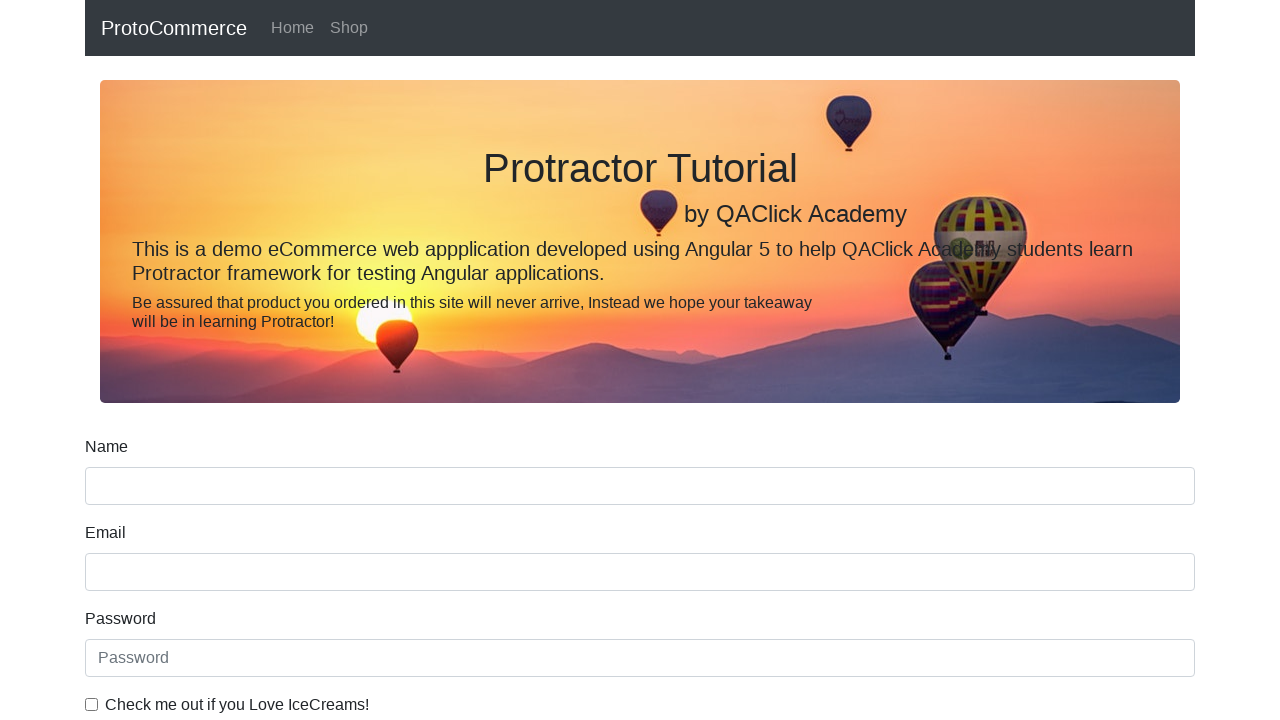

Filled name field with 'Amit' on Angular practice form on input[name='name']
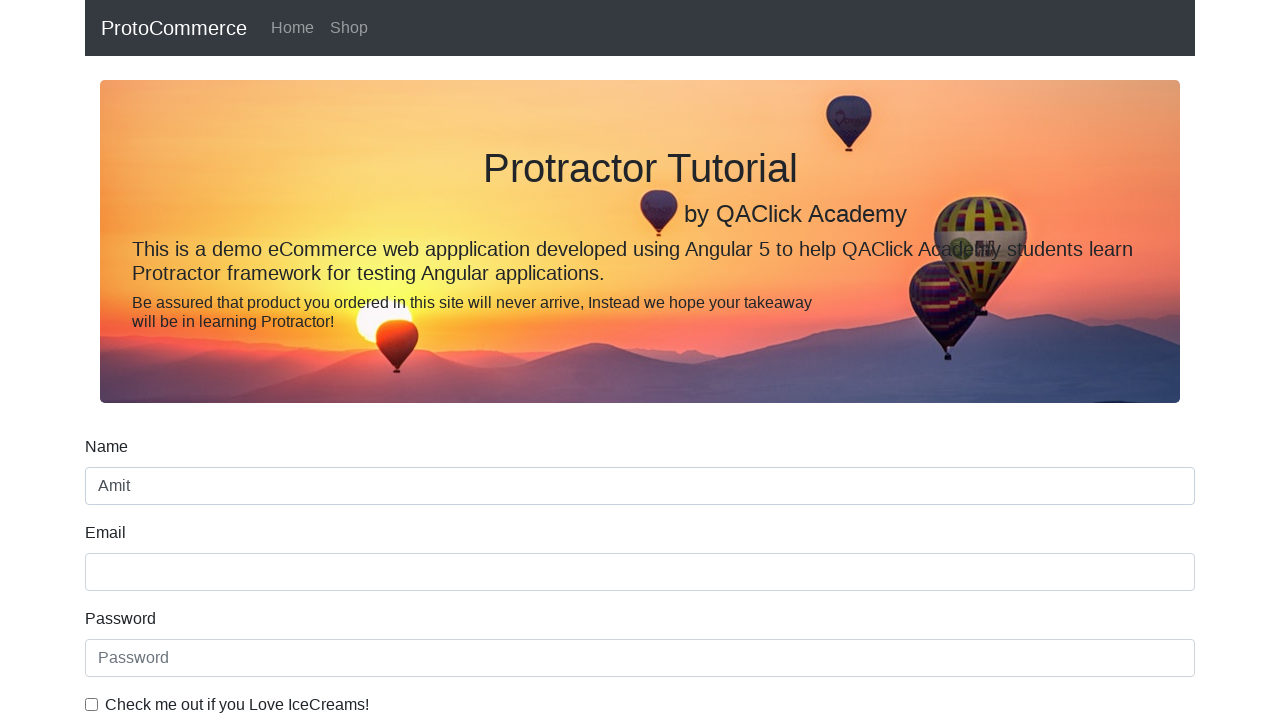

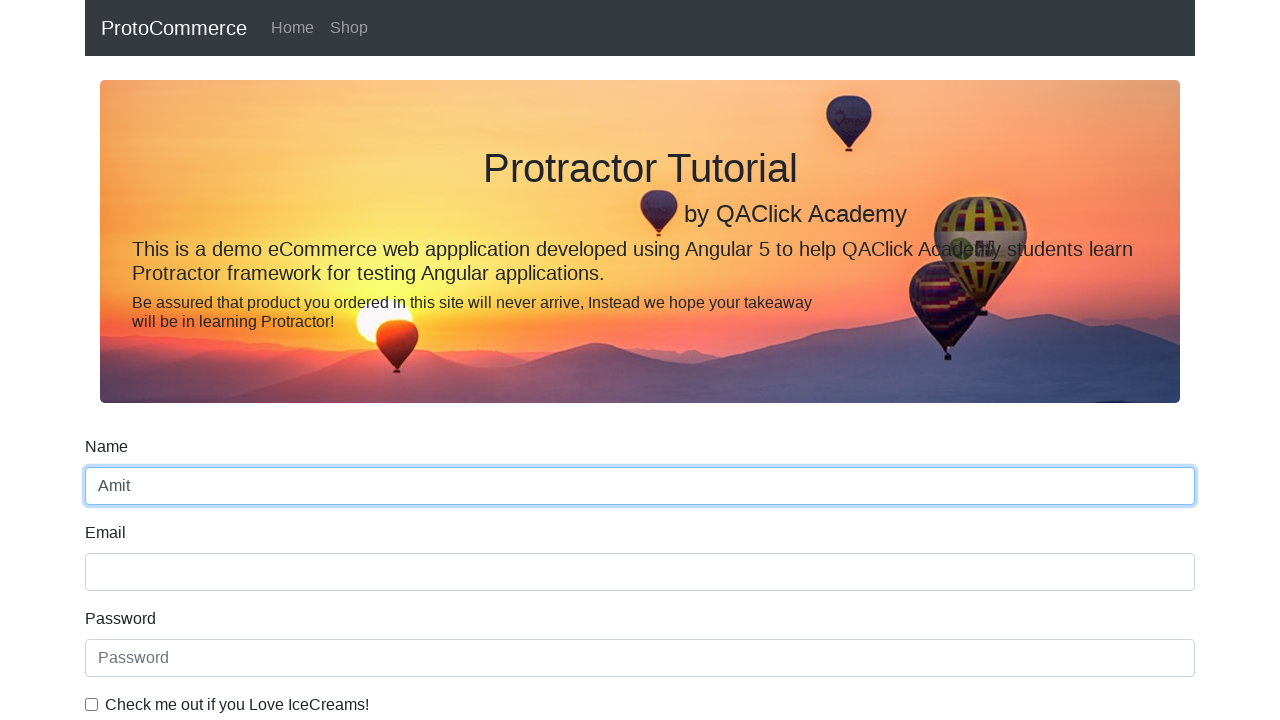